Retrieves a value from the page, calculates a mathematical result, and submits a form with the answer along with checkbox and radio button selections

Starting URL: http://suninjuly.github.io/math.html

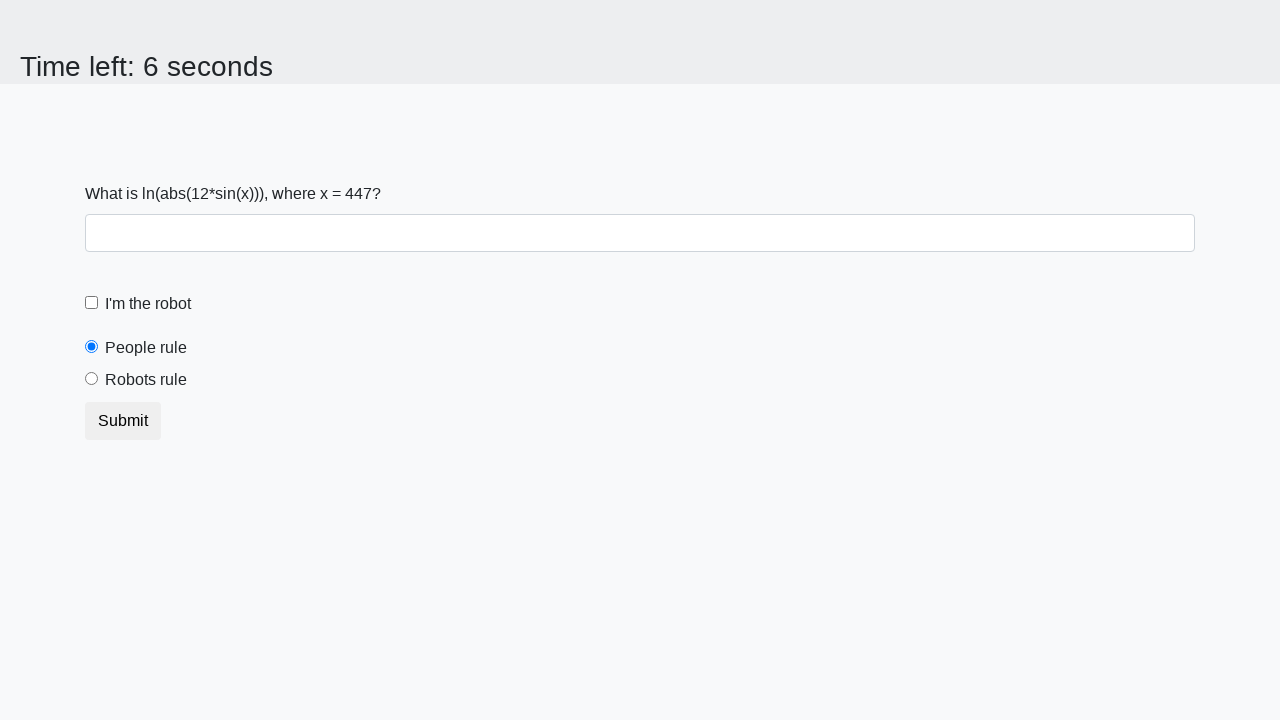

Located the input value element
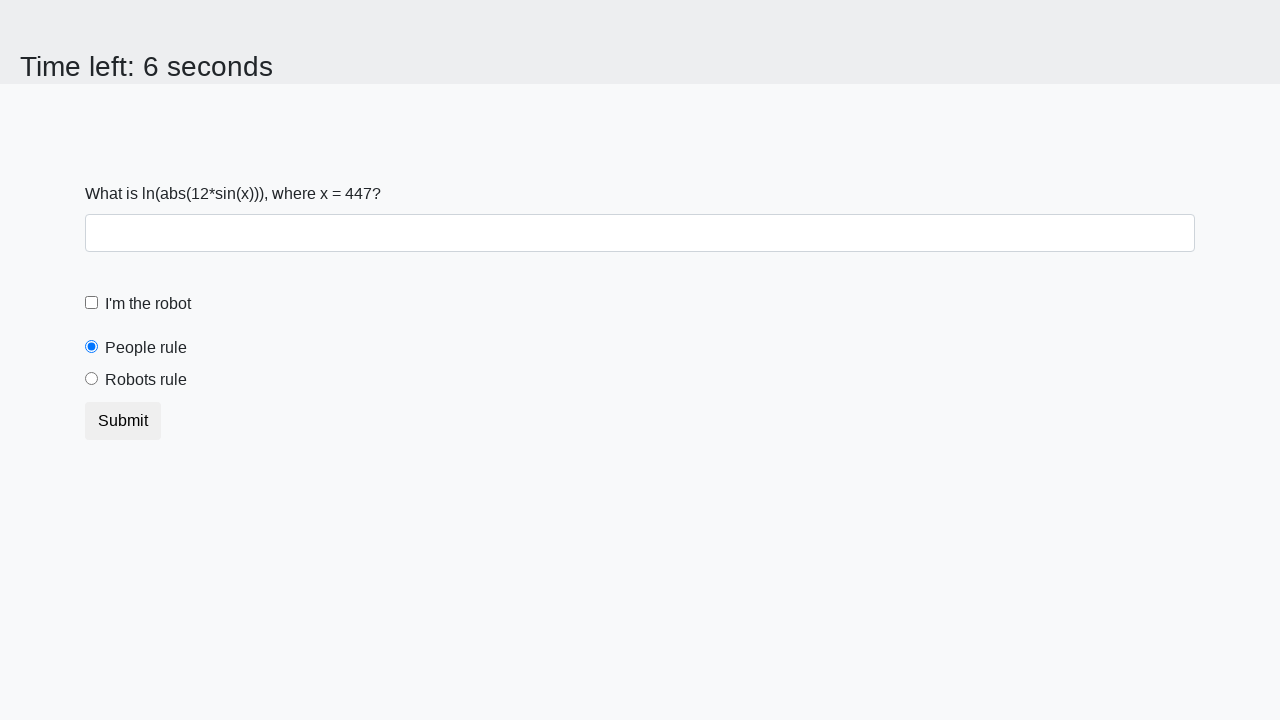

Retrieved input value from page: 447
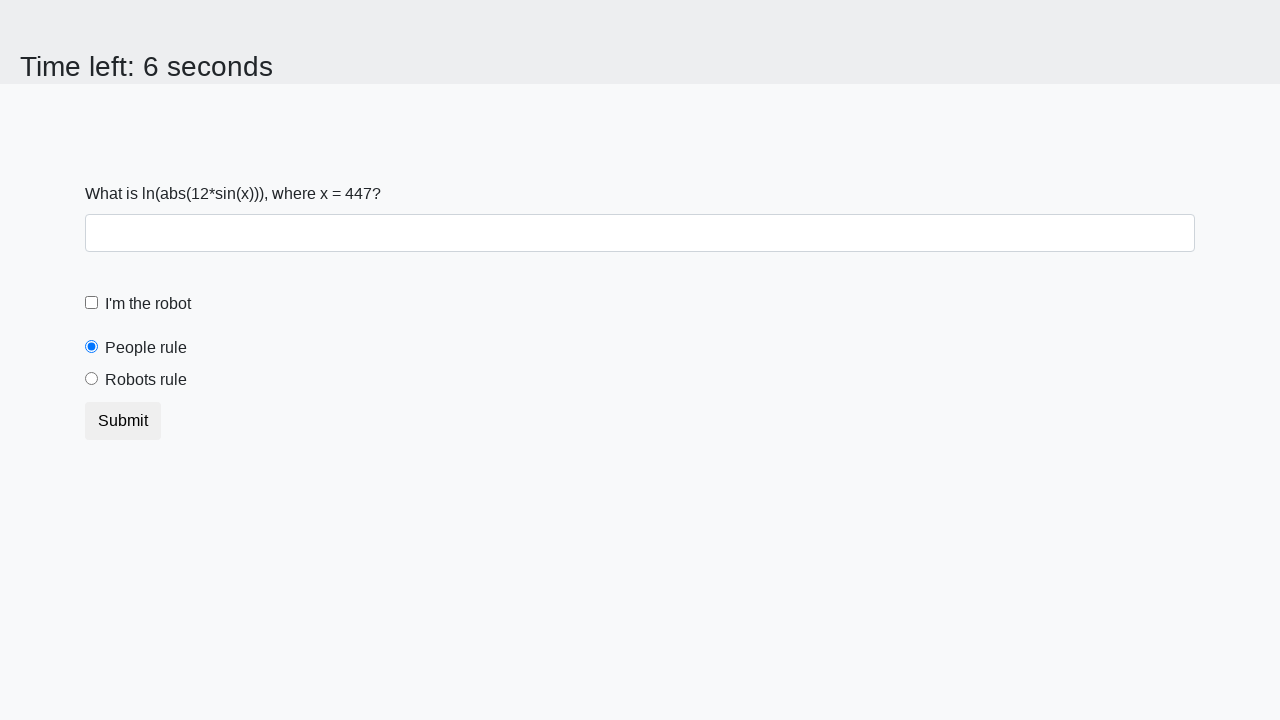

Calculated mathematical result: y = log(abs(12*sin(447))) = 2.235784755749145
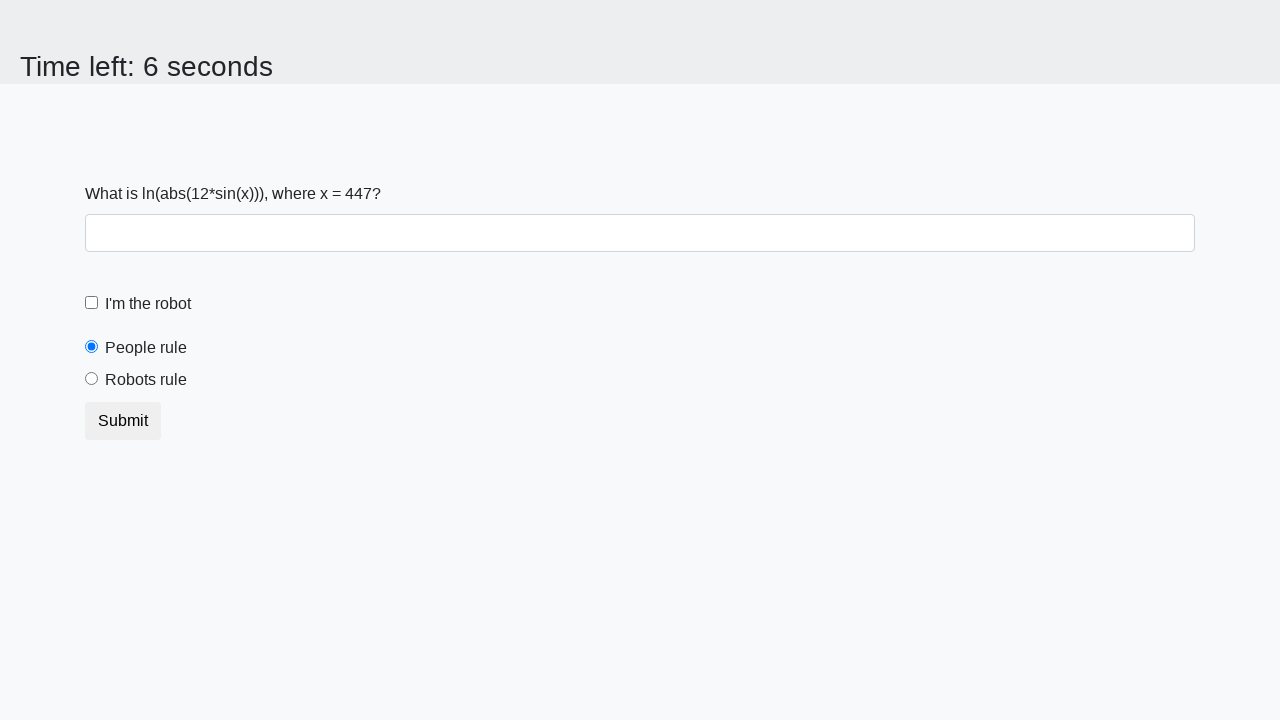

Filled answer field with calculated value: 2.235784755749145 on #answer
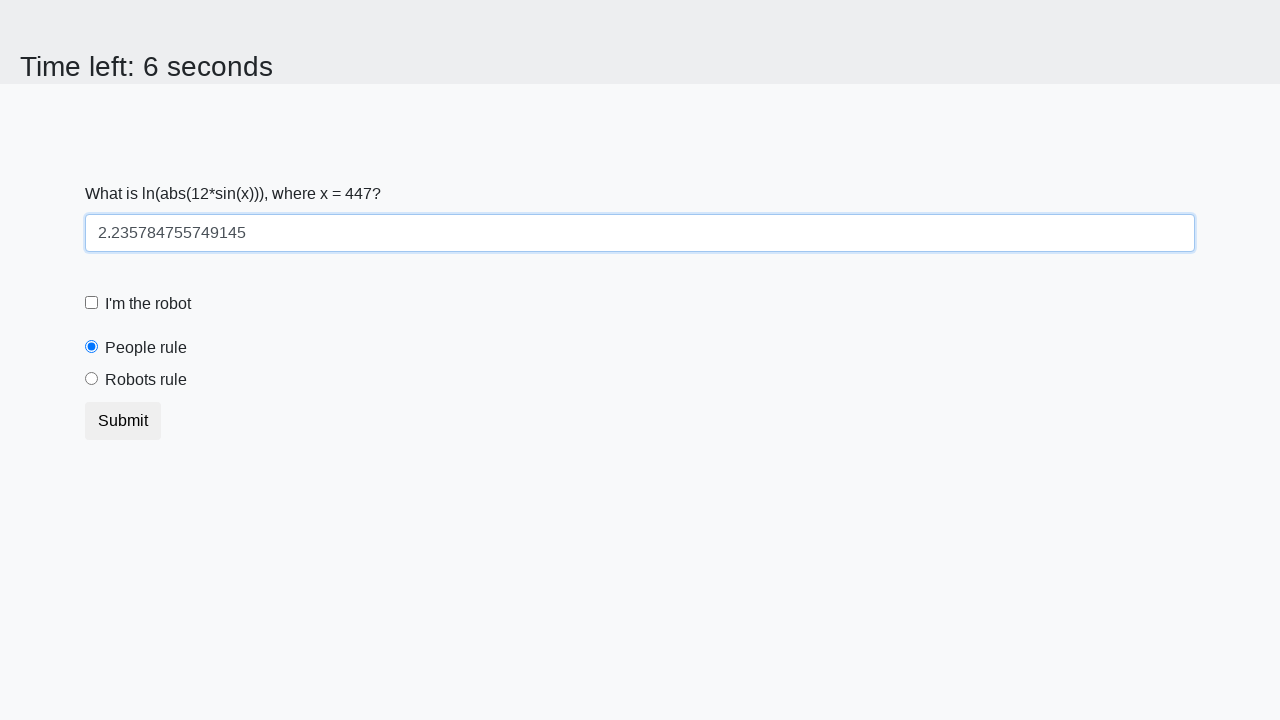

Clicked the checkbox at (92, 303) on .form-check-input
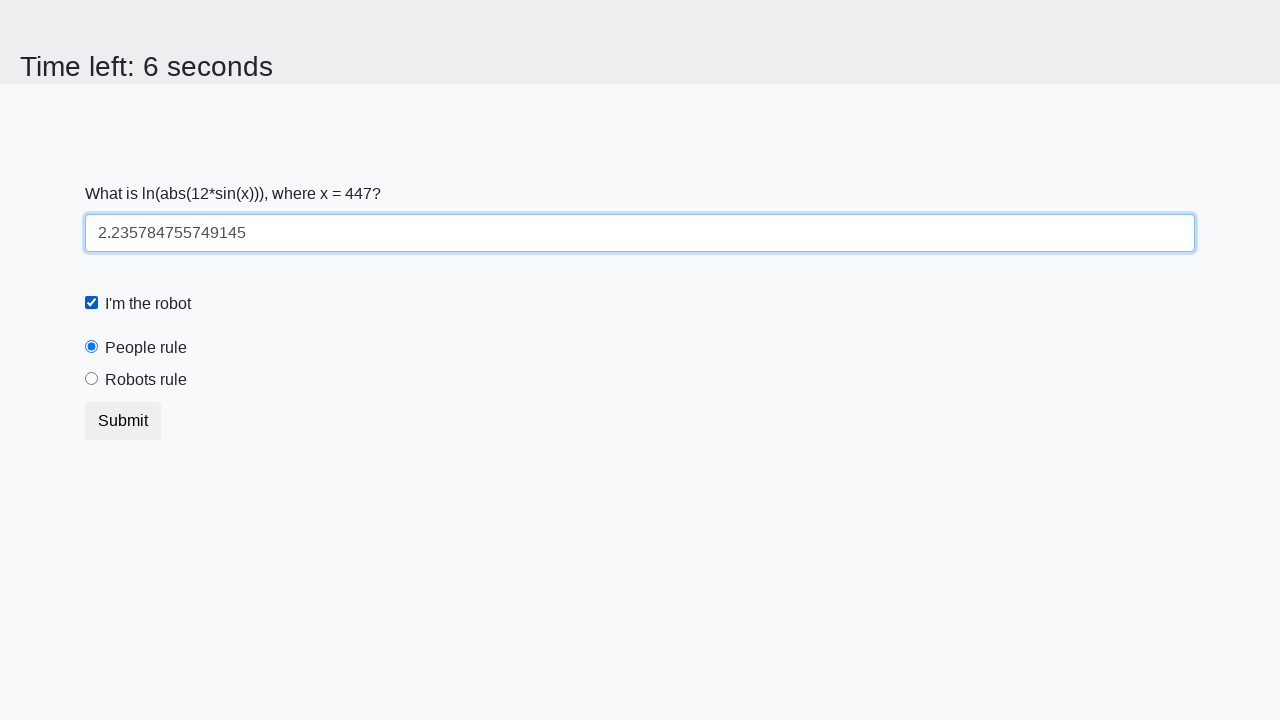

Selected the 'robots' radio button at (92, 379) on [value='robots']
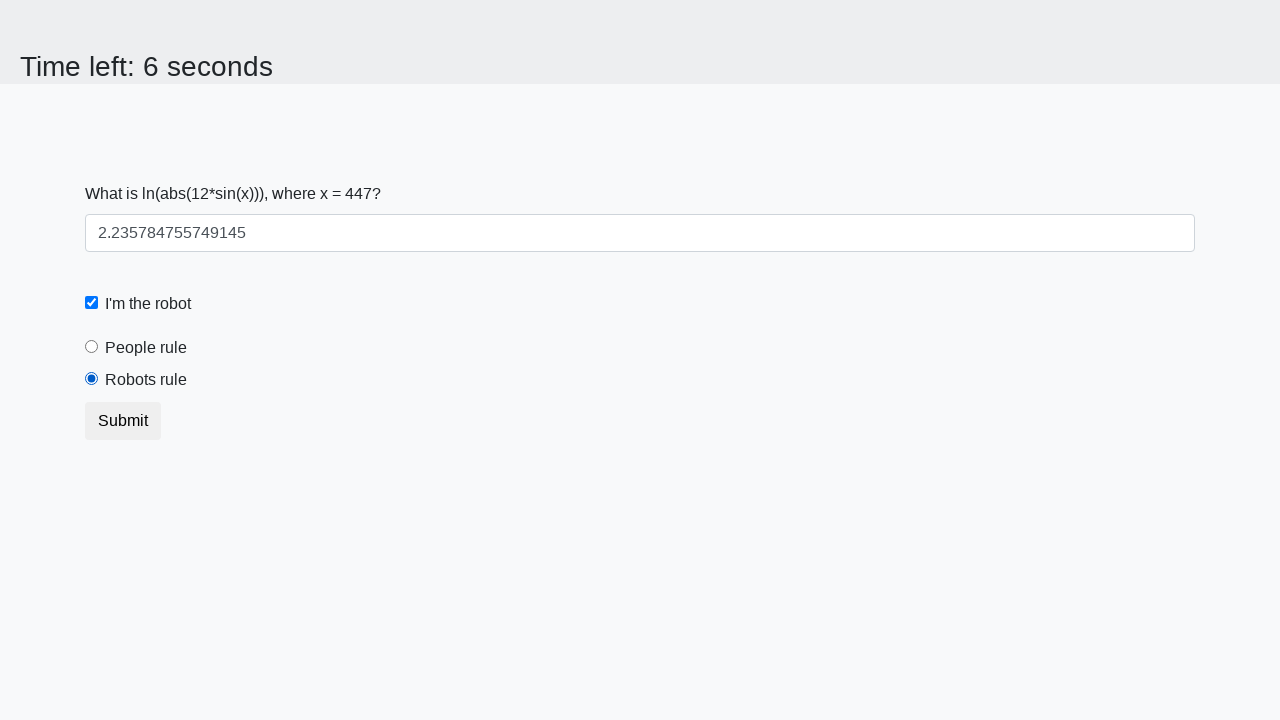

Clicked the submit button to submit the form at (123, 421) on [type='submit']
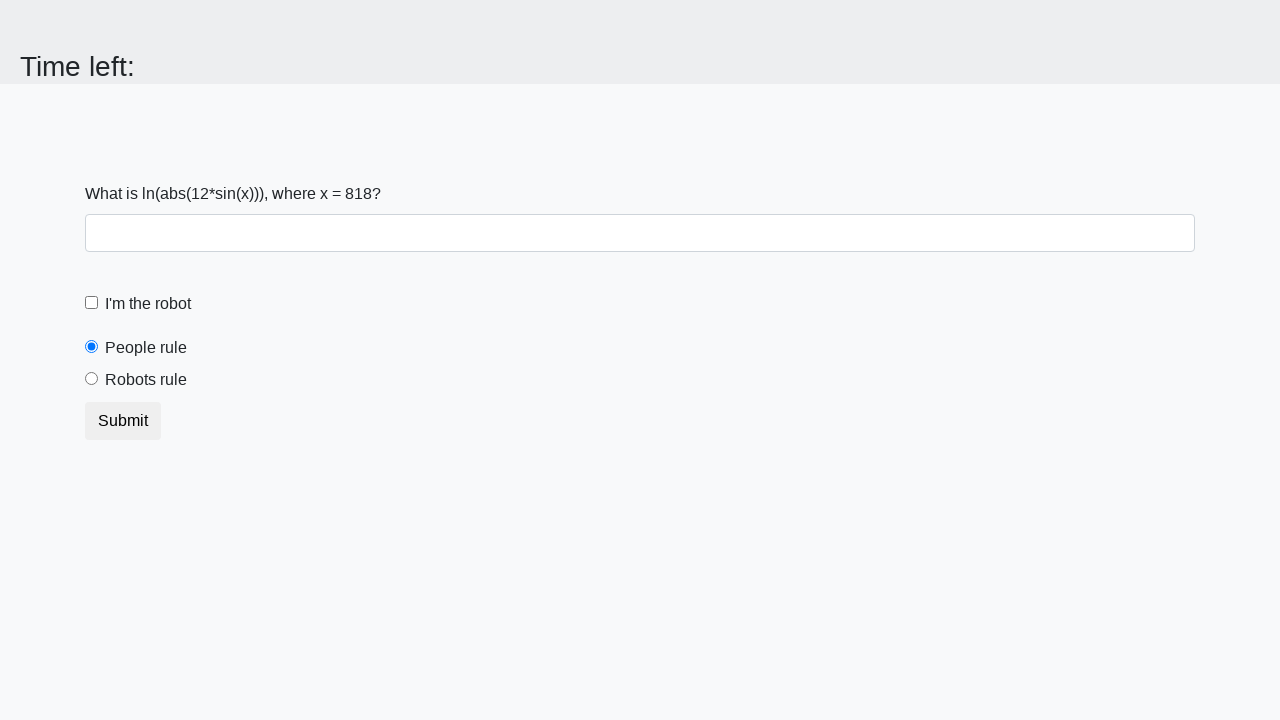

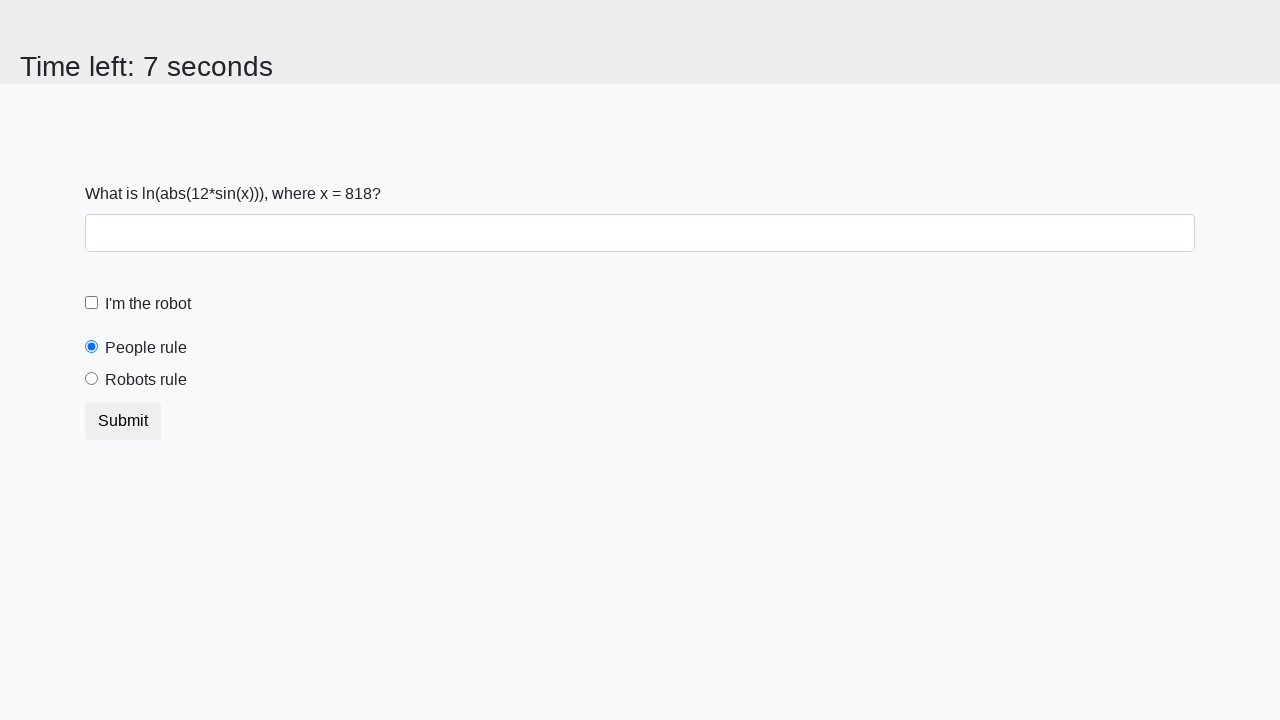